Tests multiple window handling by clicking a link that opens in a new tab, switching between windows, and verifying elements in both parent and child windows

Starting URL: http://www.w3schools.com/tags/tryit.asp?filename=tryhtml_link_target

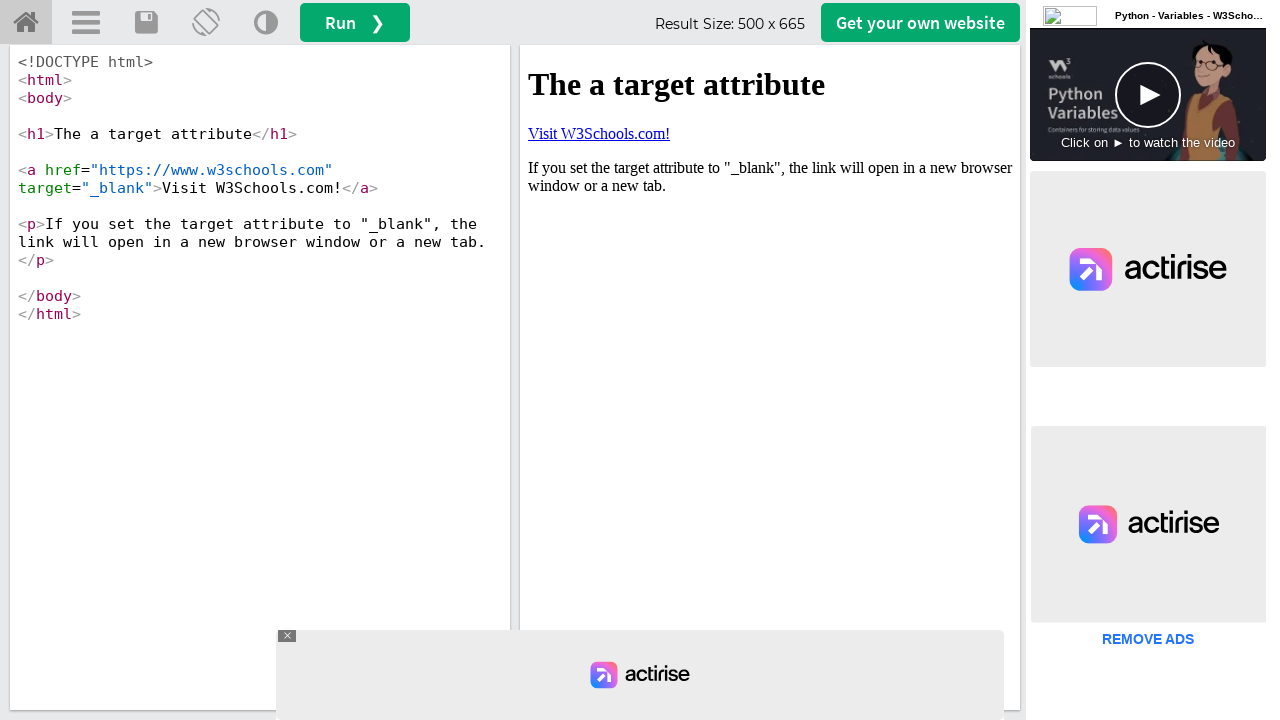

Waited 3 seconds for page to load
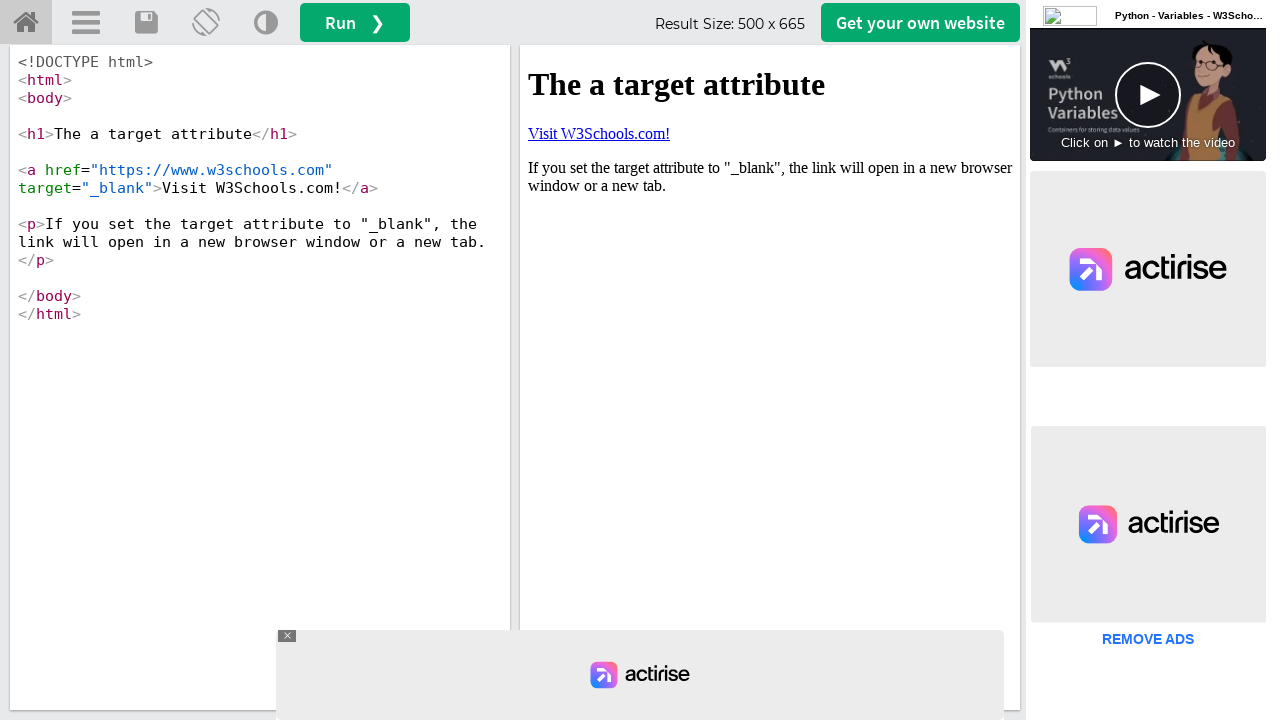

Clicked link with target='_blank' inside iframeResult at (599, 133) on iframe#iframeResult >> internal:control=enter-frame >> a[target='_blank']
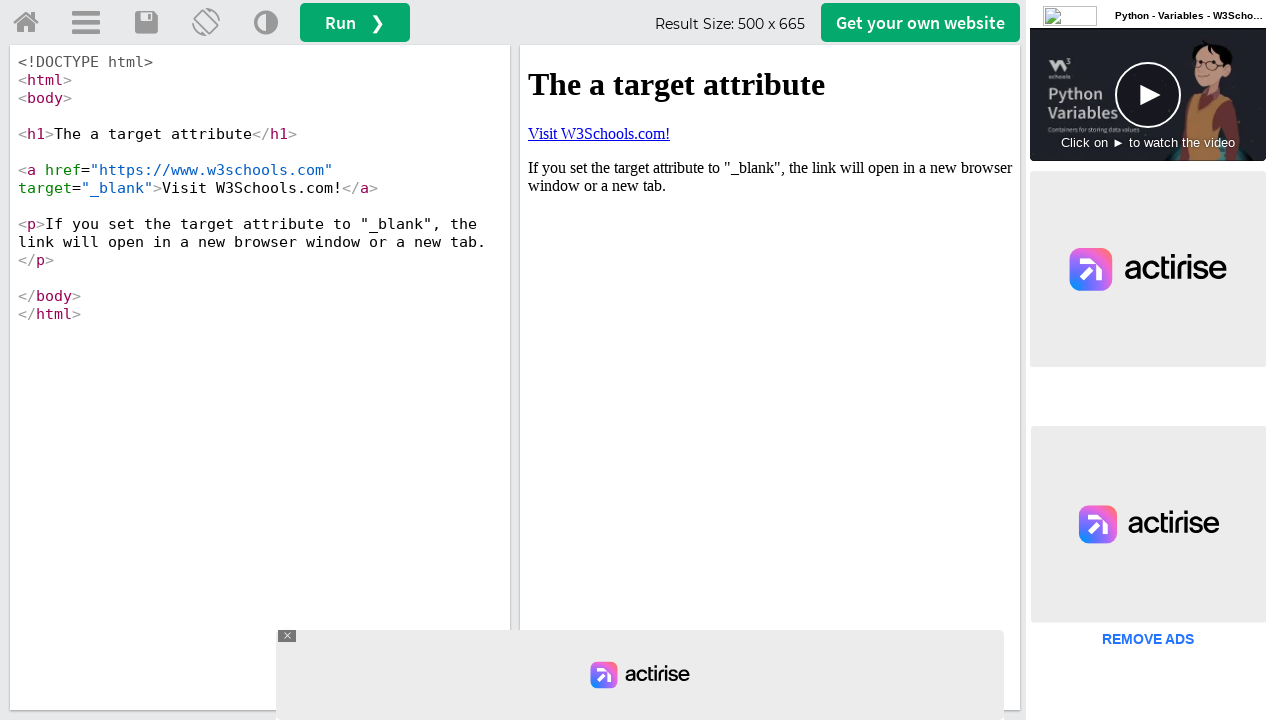

Waited 1 second for new tab to open
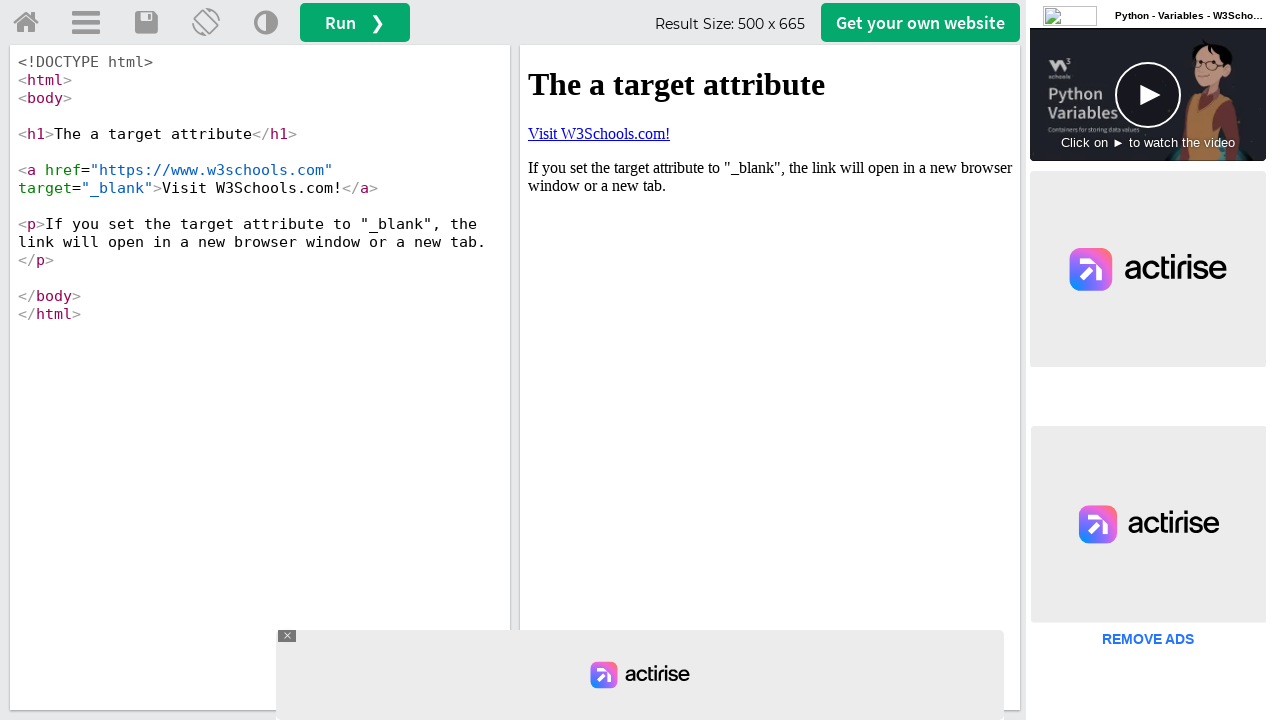

Retrieved all open pages/tabs from context
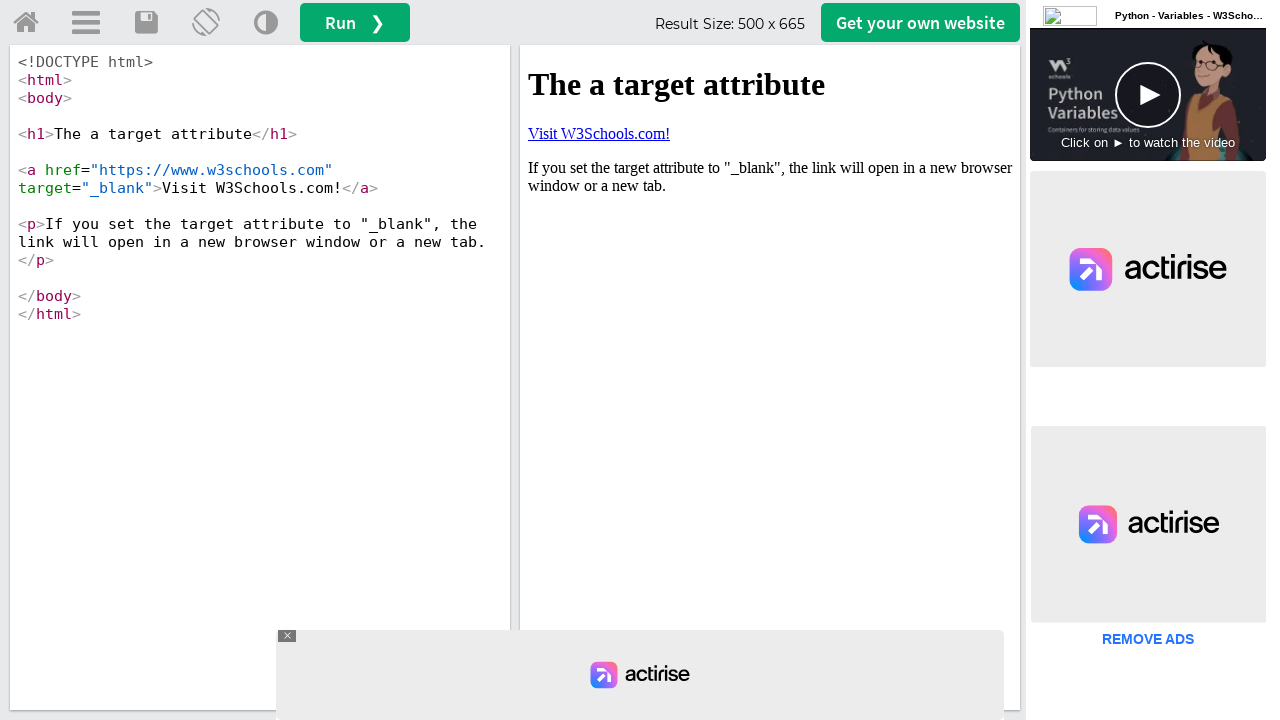

Switched to new tab (last page in list)
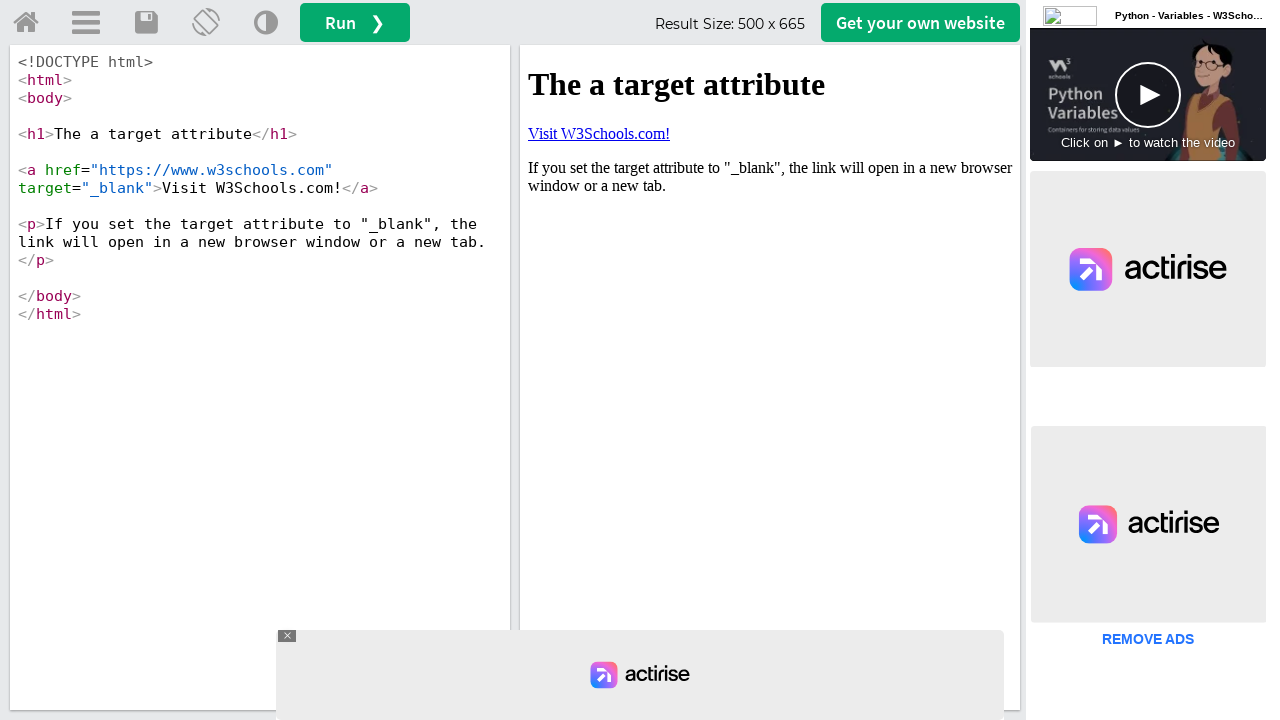

Verified 'Home' link is visible in new tab
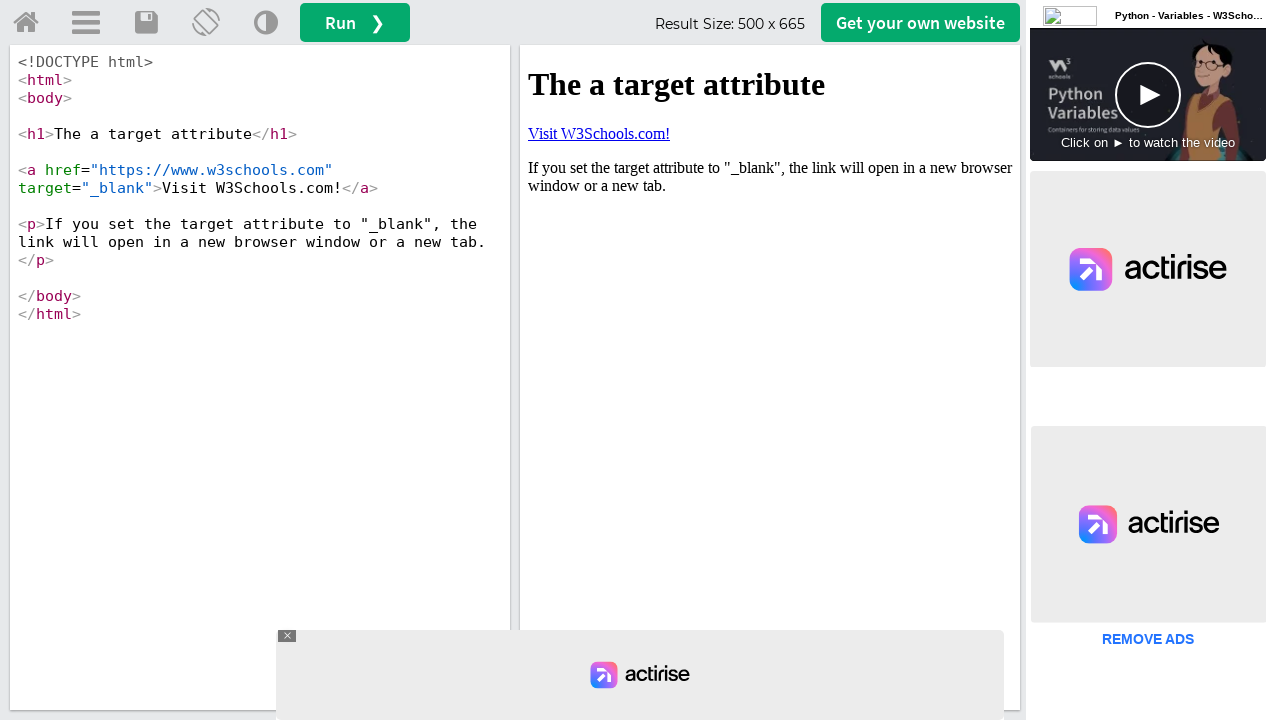

Verified 'Run ❯' button is visible in parent window
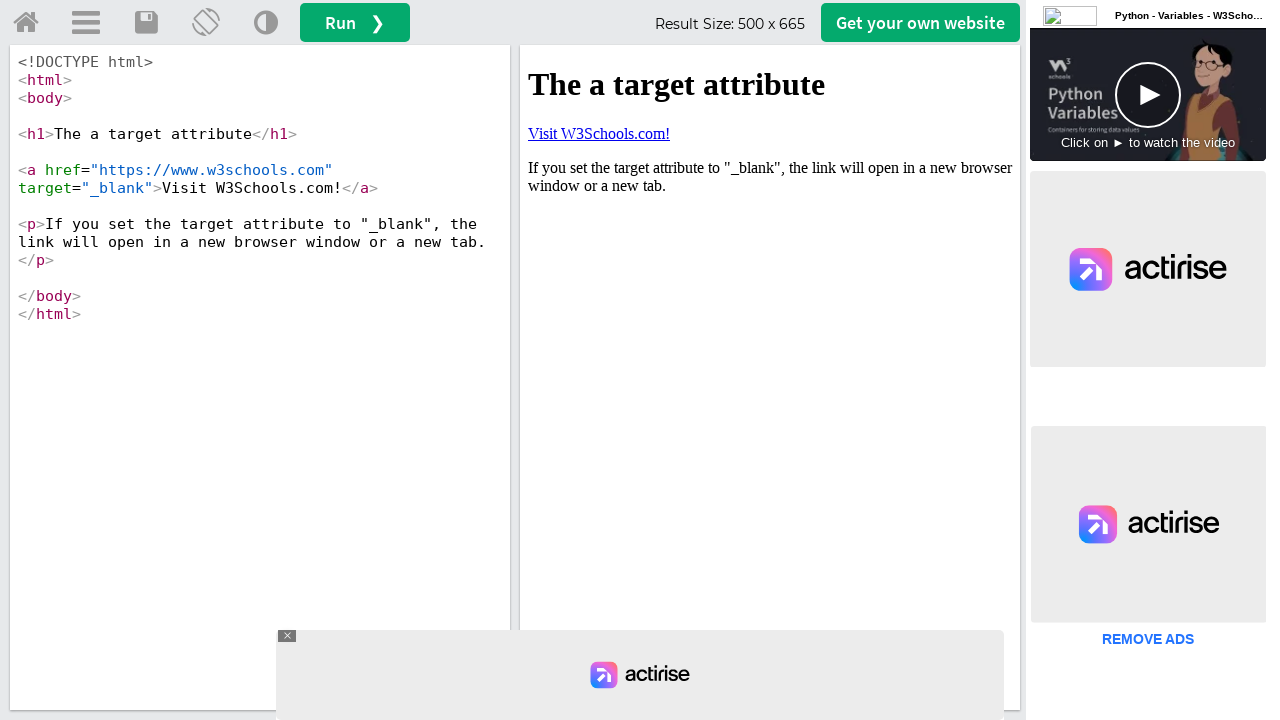

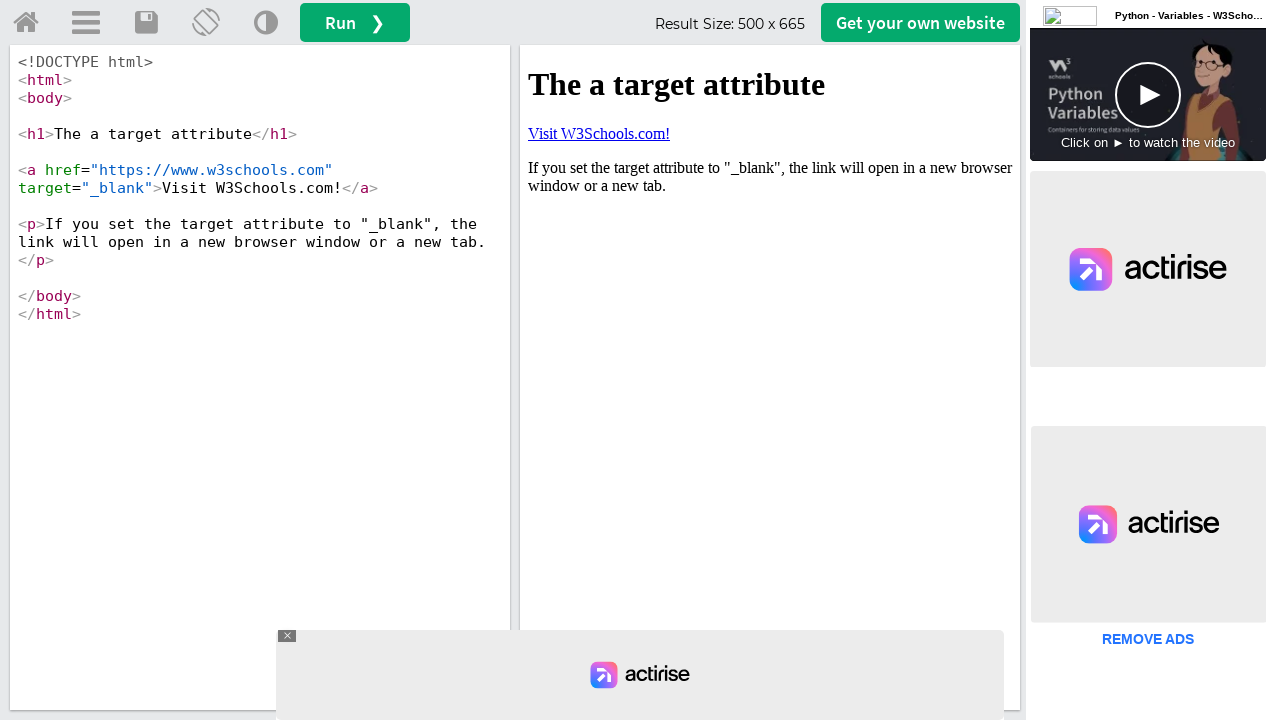